Tests a password generator tool by entering master password and site name, submitting the form, and verifying that the same inputs consistently produce the same password output.

Starting URL: http://angel.net/~nic/passwd.current.html

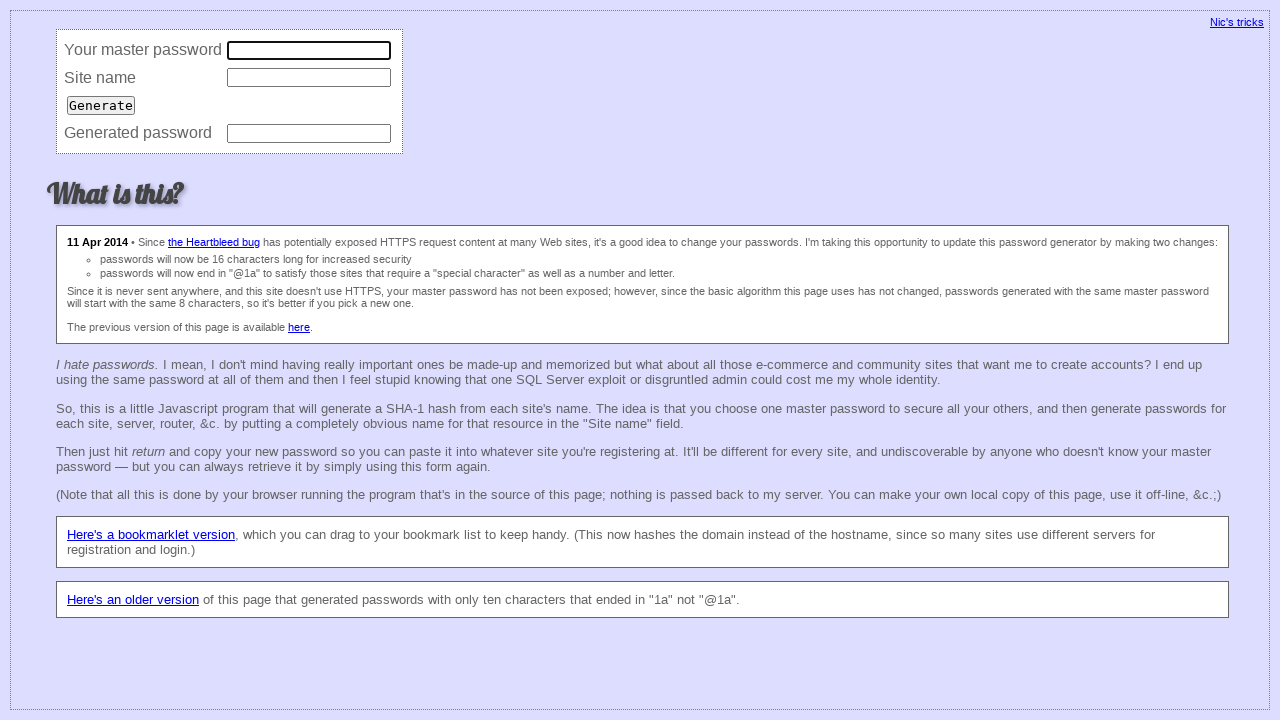

Filled master password field with '123456' on input[name='master']
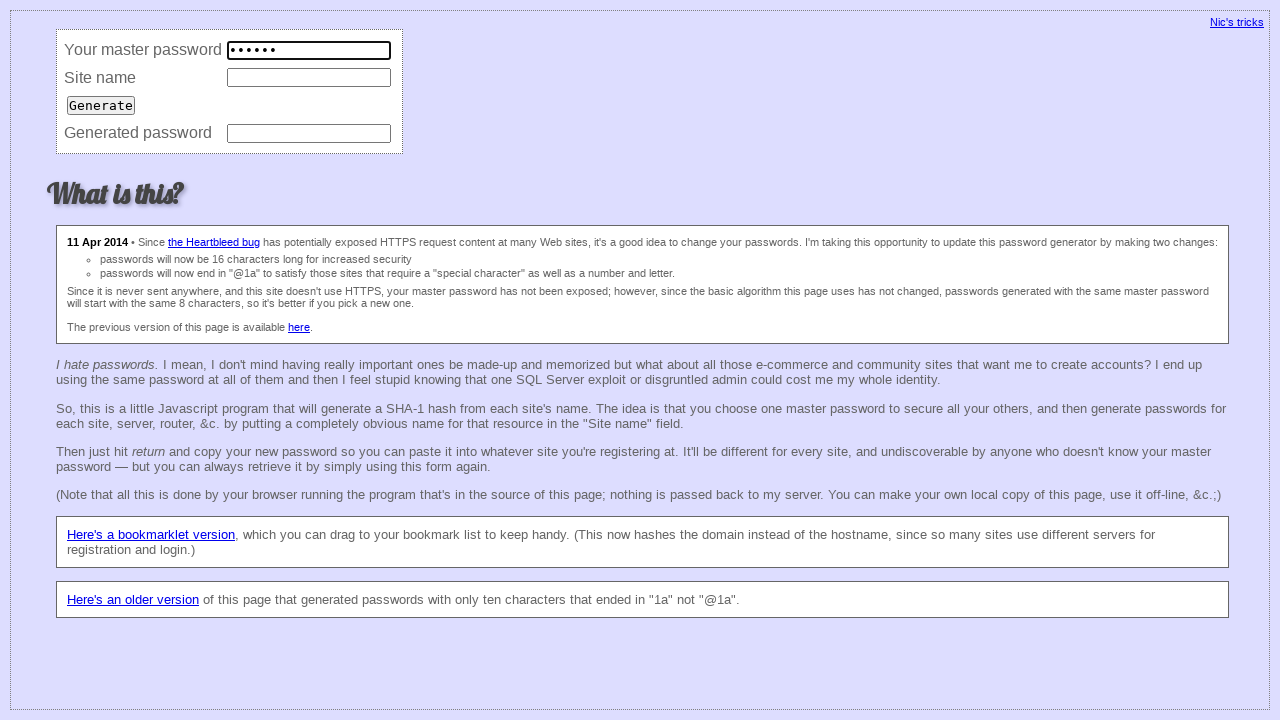

Filled site name field with 'gmail.com' on input[name='site']
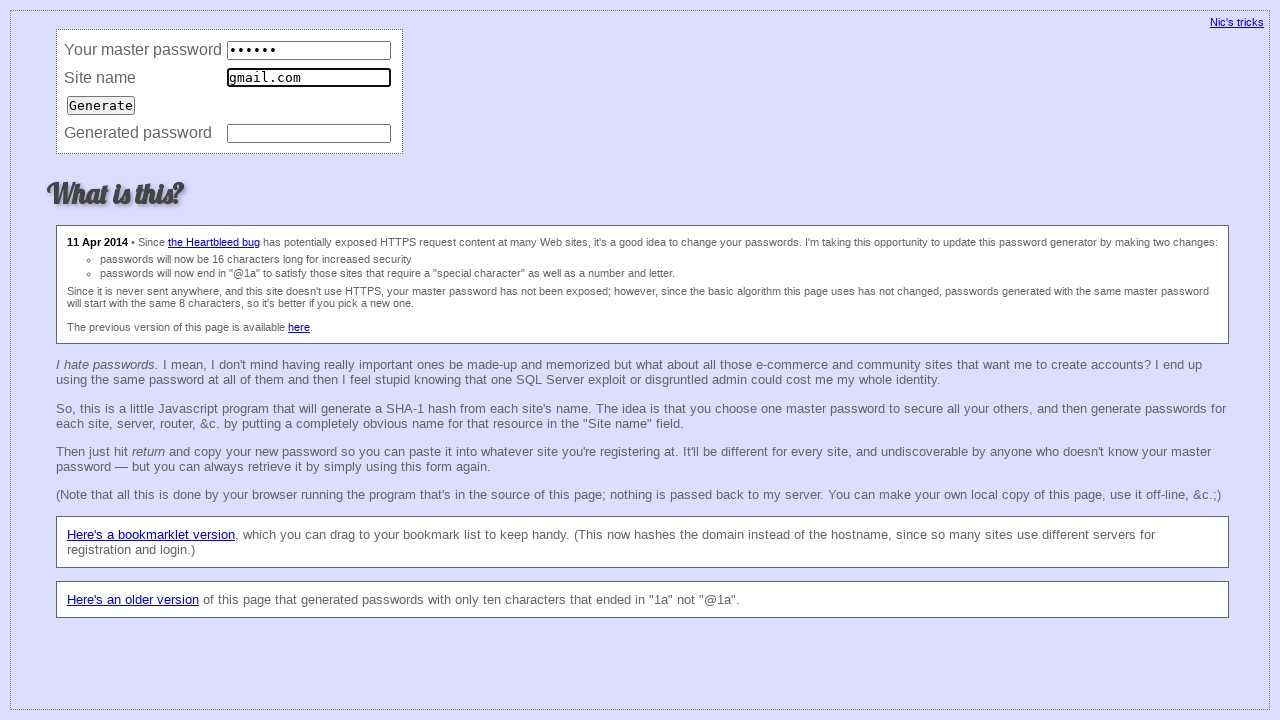

Pressed Enter to generate password for gmail.com on input[name='site']
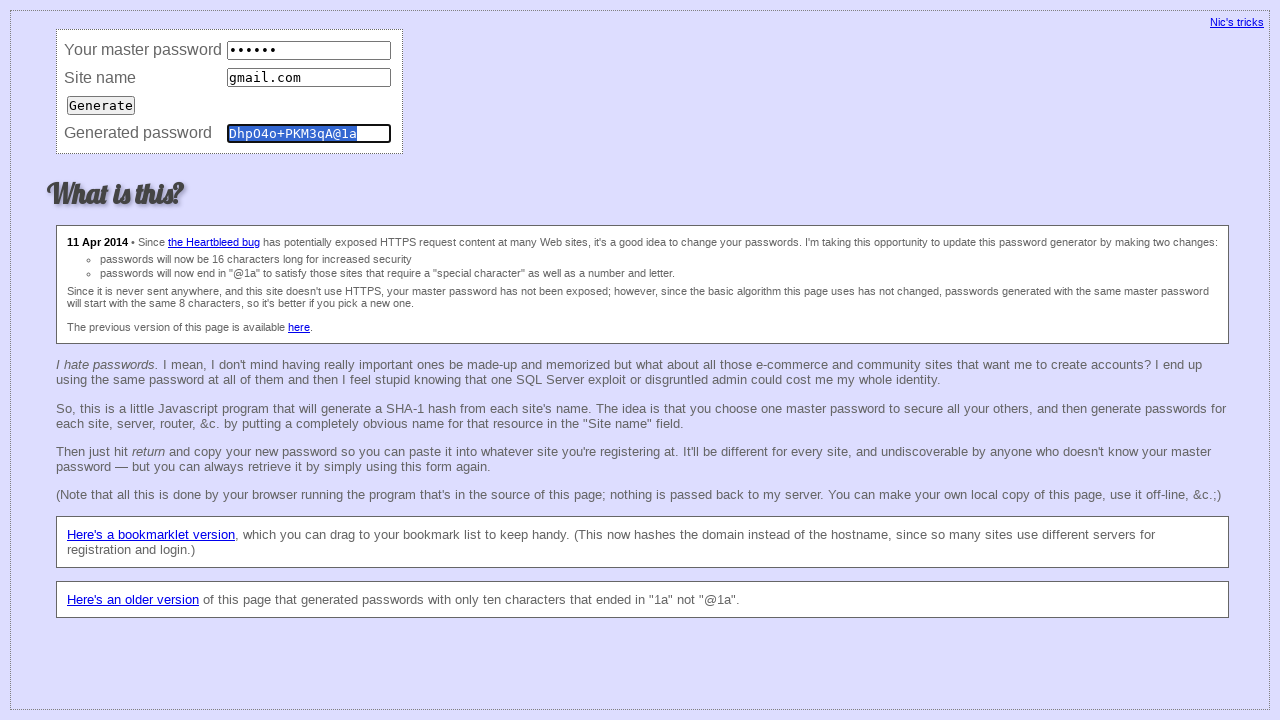

Retrieved first generated password: None
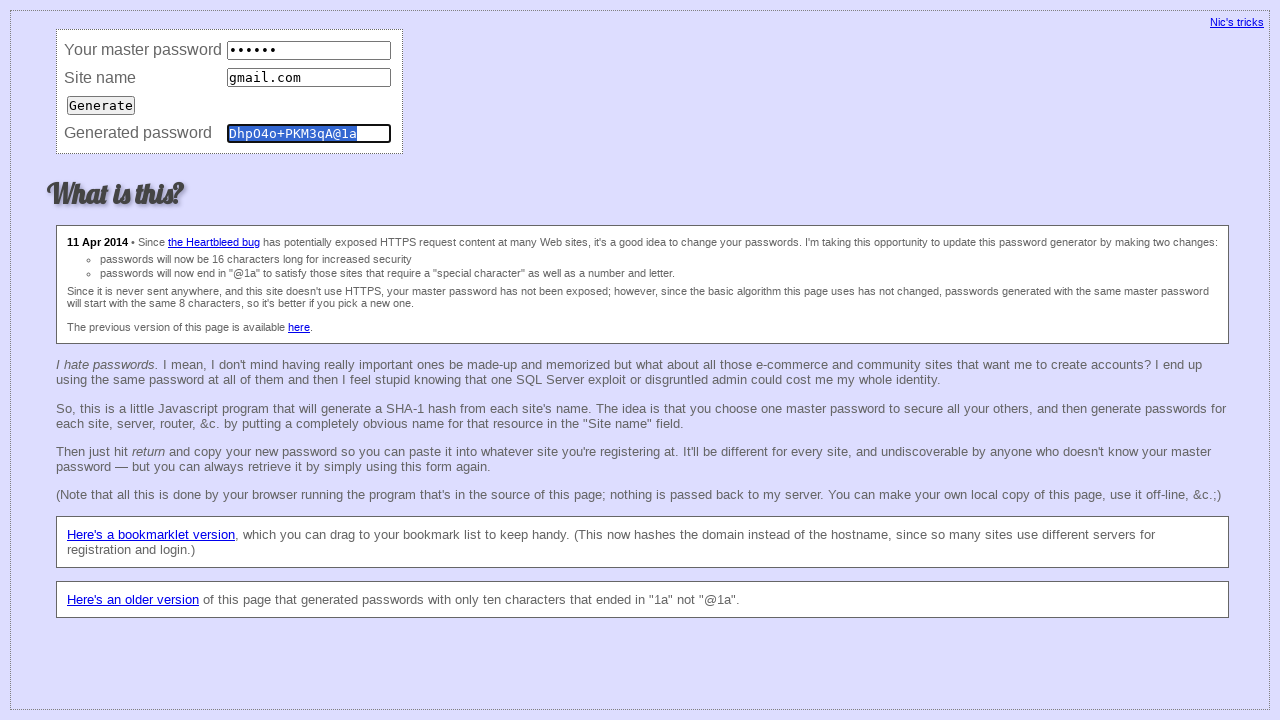

Cleared master password field on input[name='master']
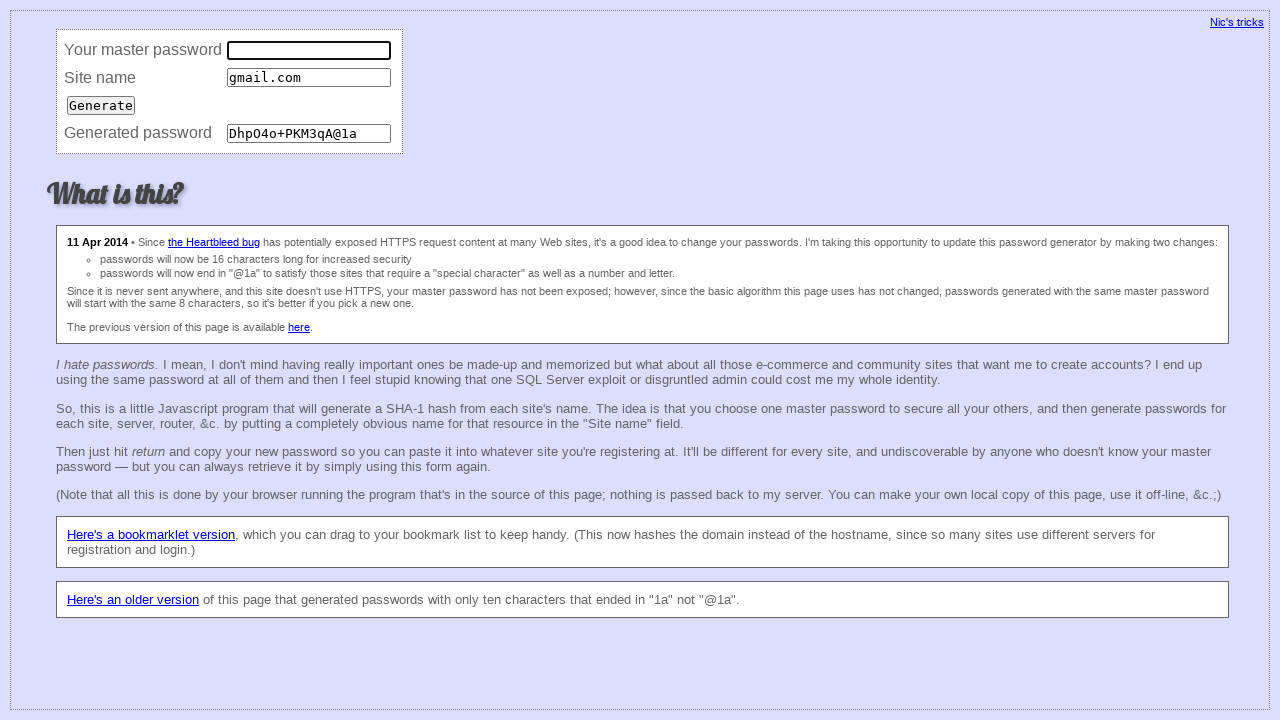

Cleared site name field on input[name='site']
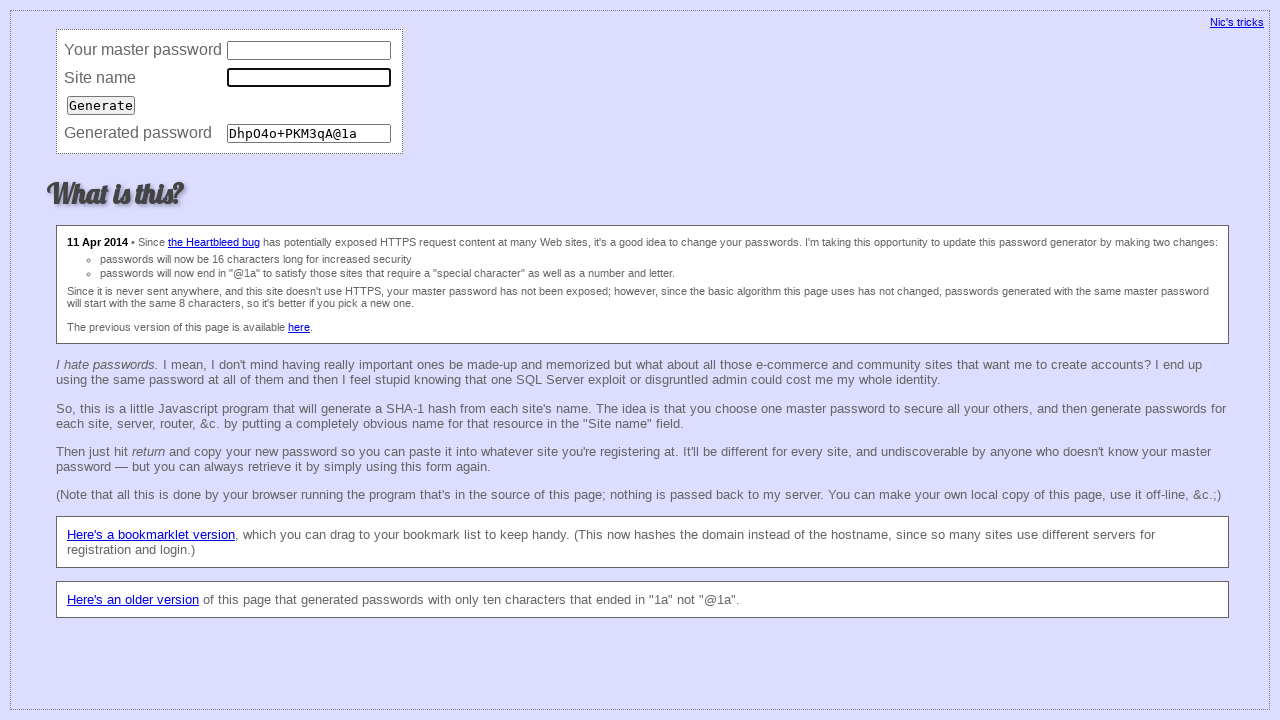

Filled master password field again with '123456' on input[name='master']
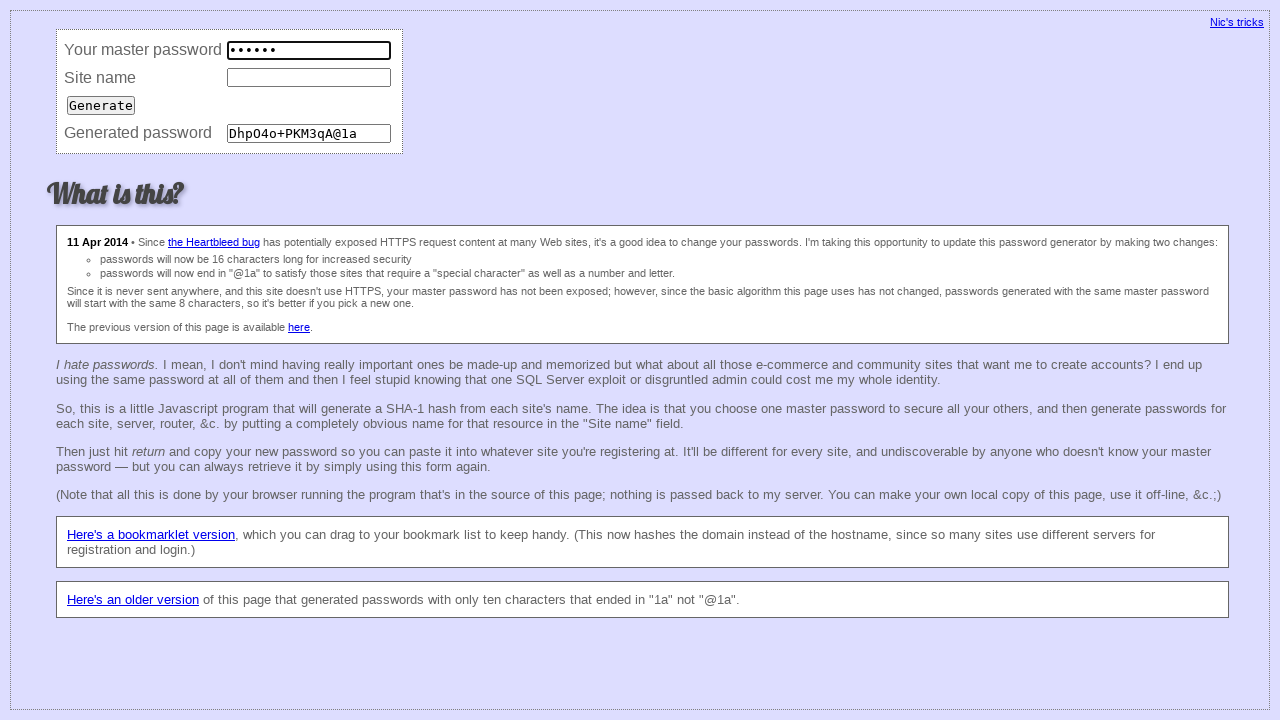

Filled site name field again with 'gmail.com' on input[name='site']
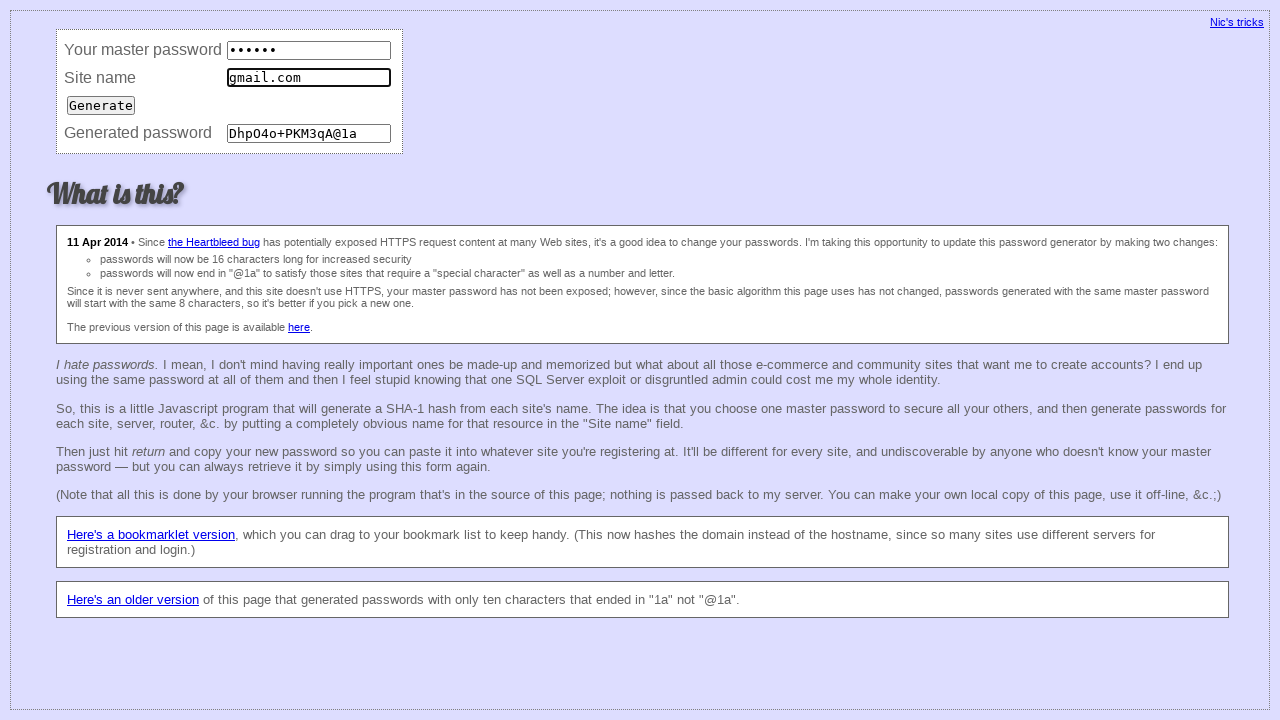

Pressed Enter to generate password for gmail.com again on input[name='site']
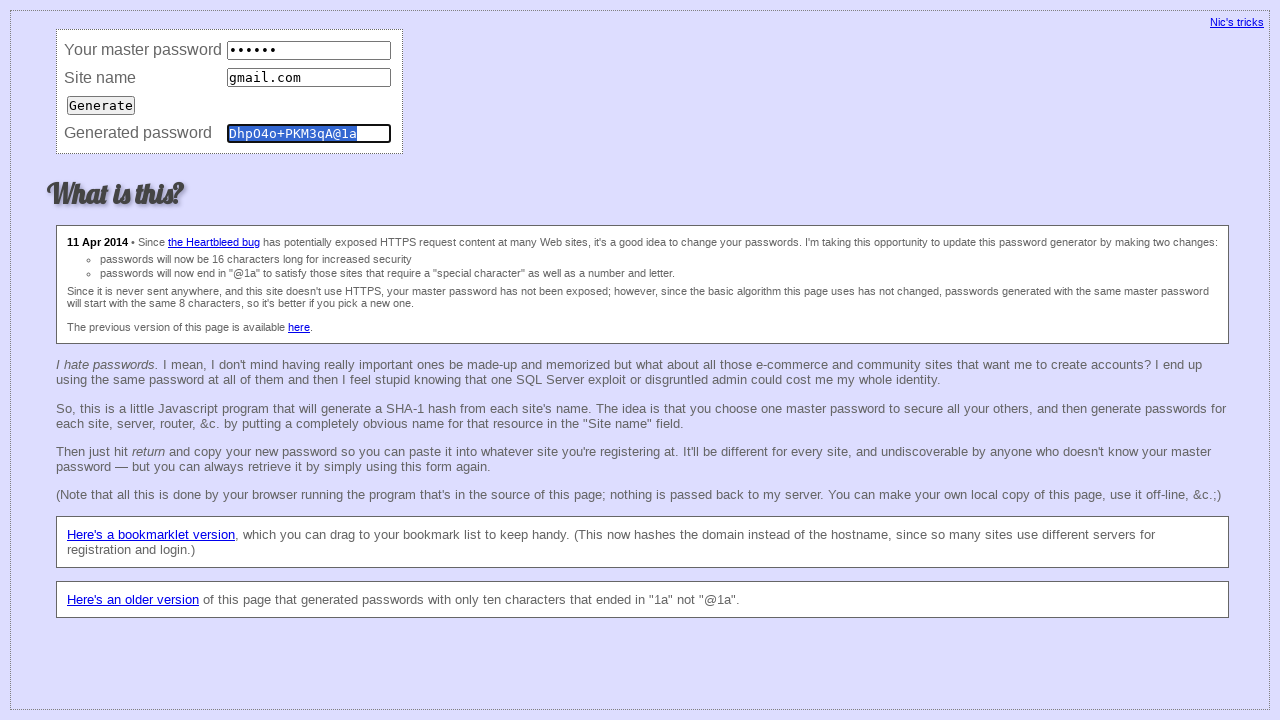

Retrieved second generated password: None
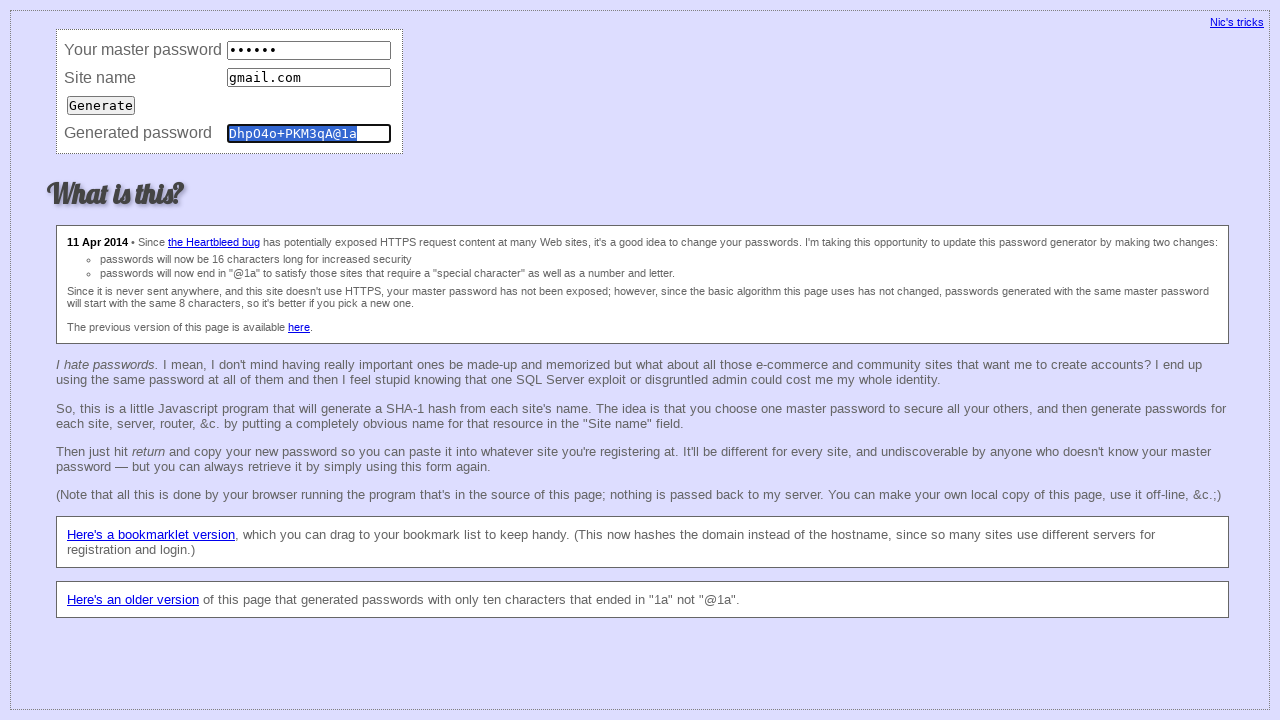

Cleared master password field before second test on input[name='master']
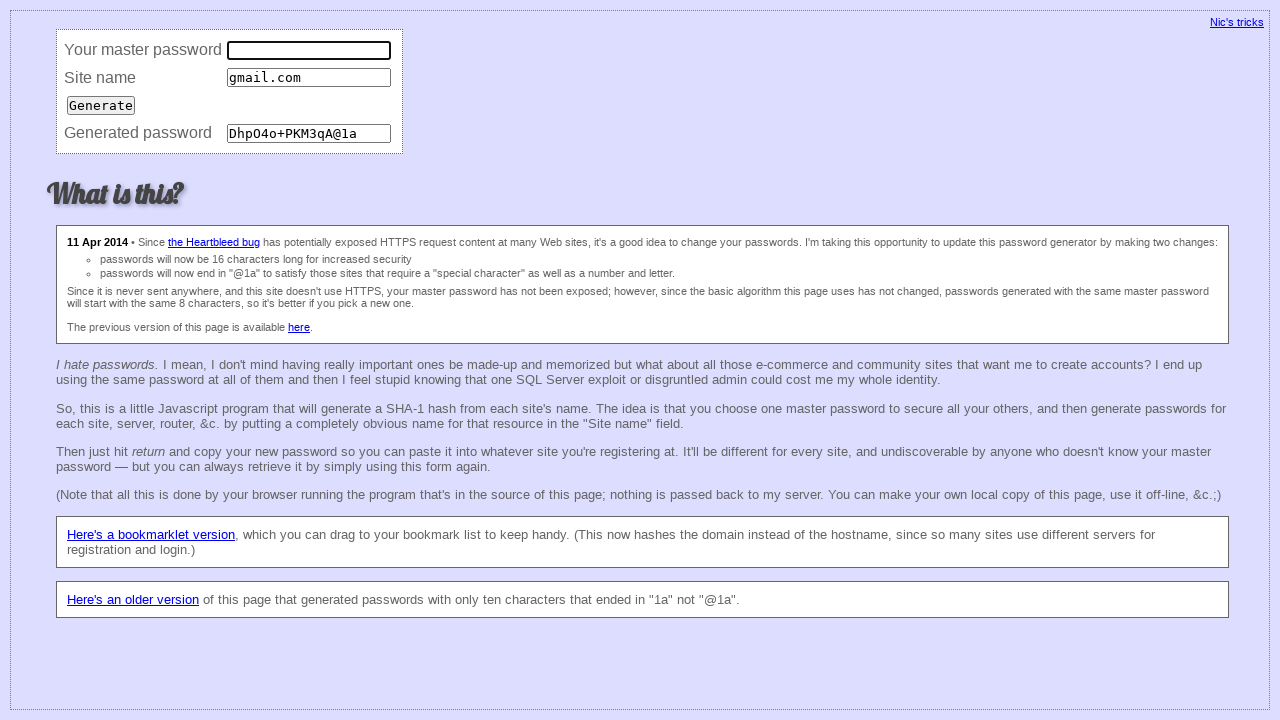

Cleared site name field before second test on input[name='site']
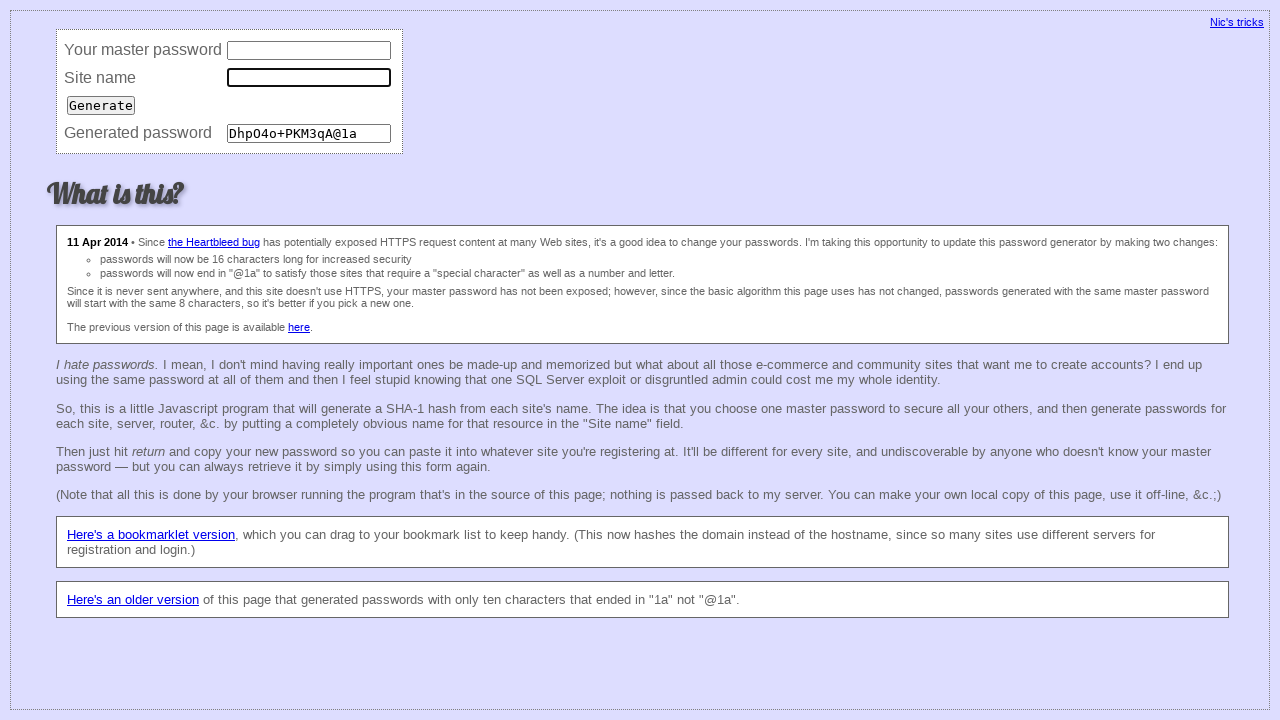

Filled master password field with '12345678' on input[name='master']
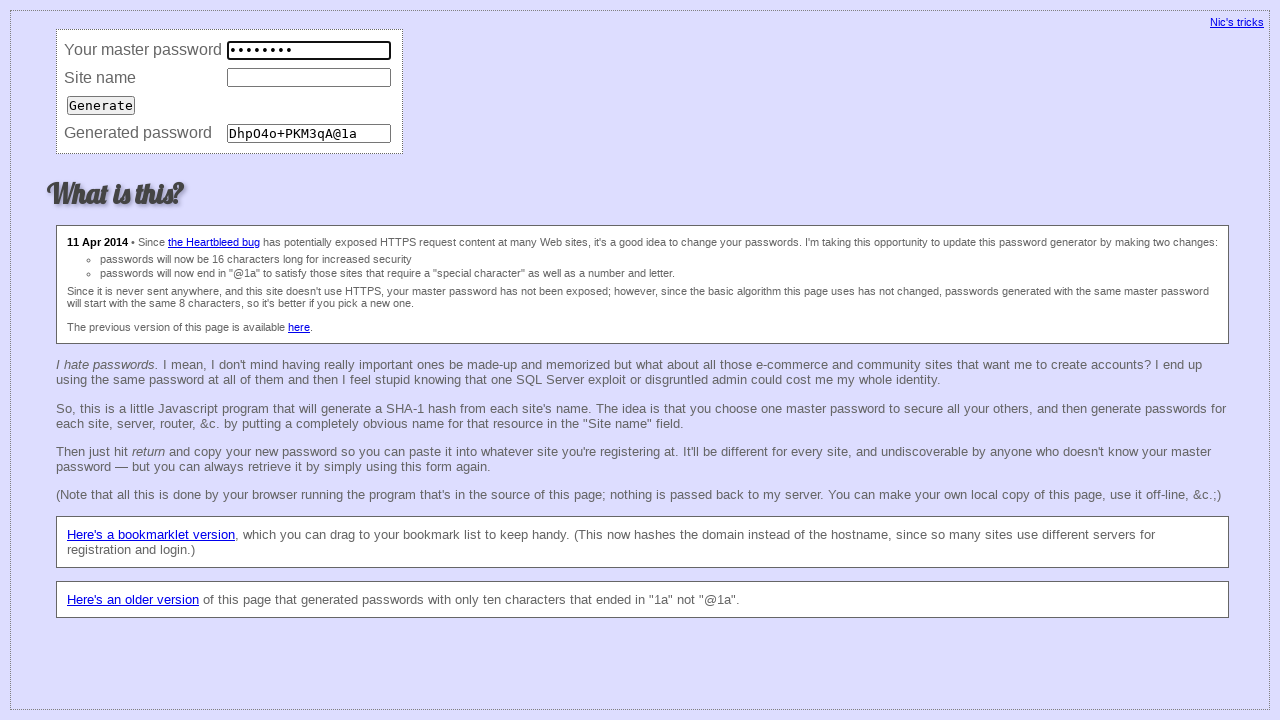

Filled site name field with 'google.com' on input[name='site']
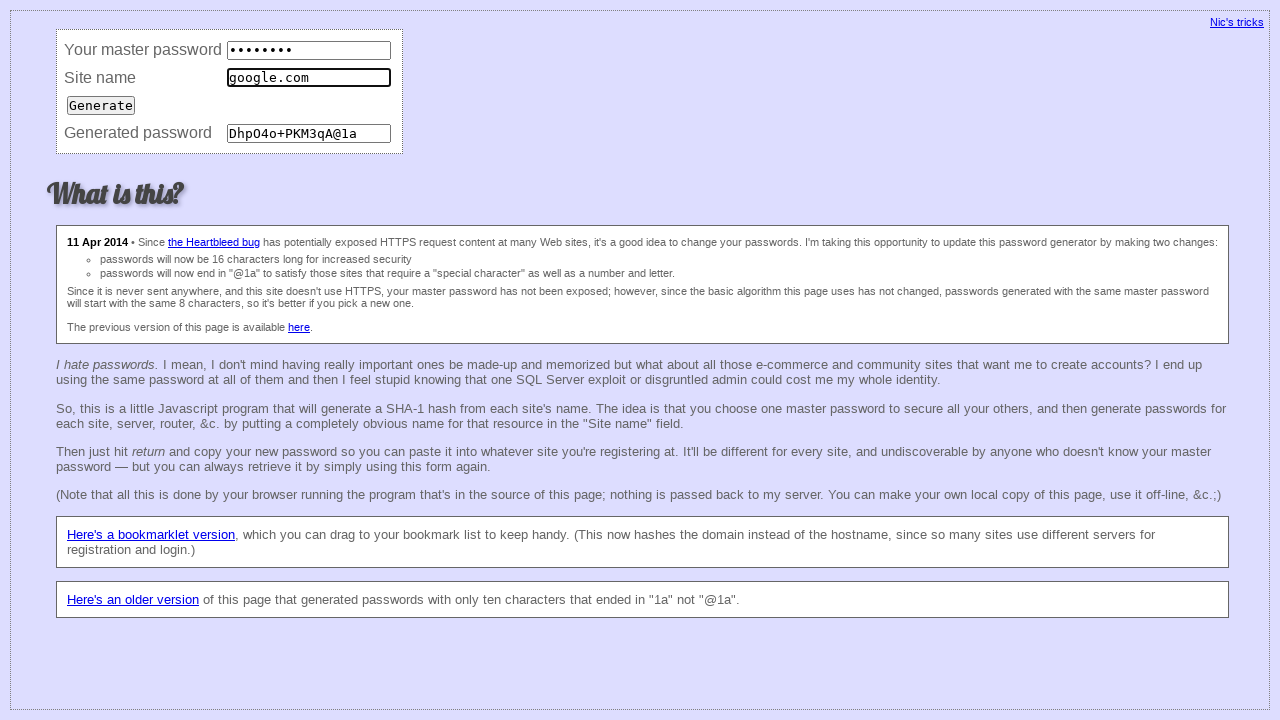

Pressed Enter to generate password for google.com on input[name='site']
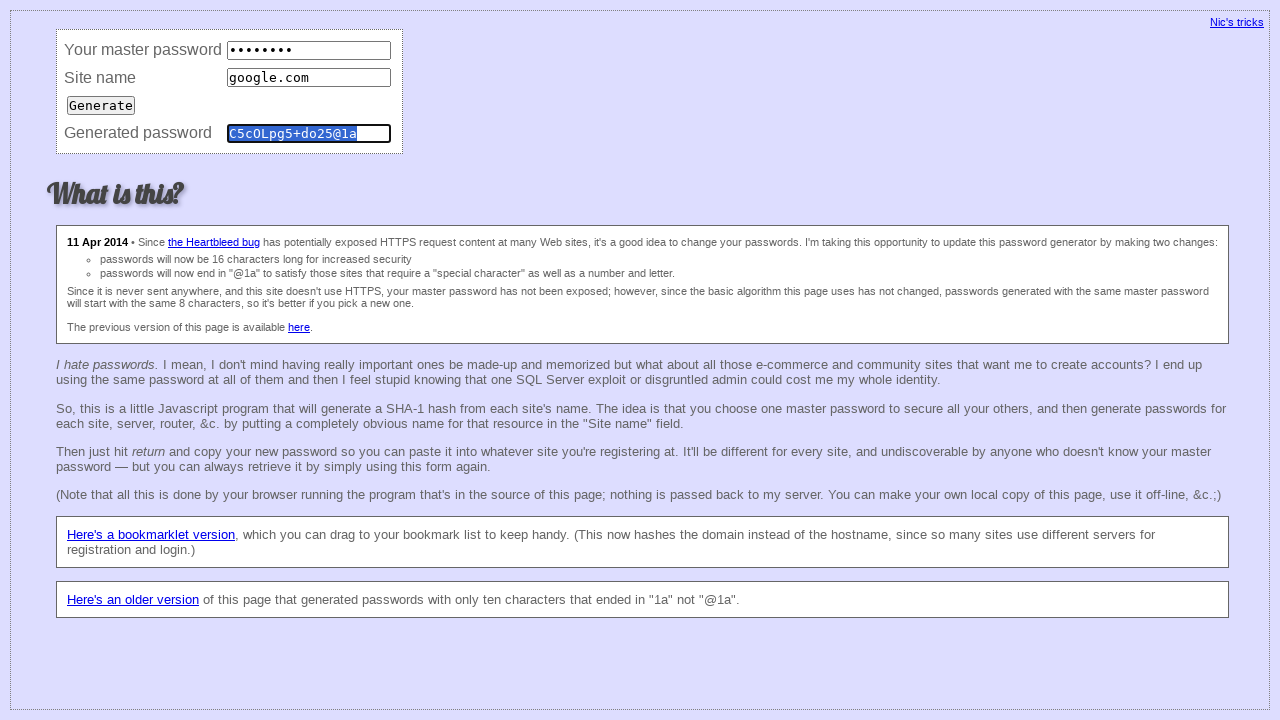

Cleared master password field on input[name='master']
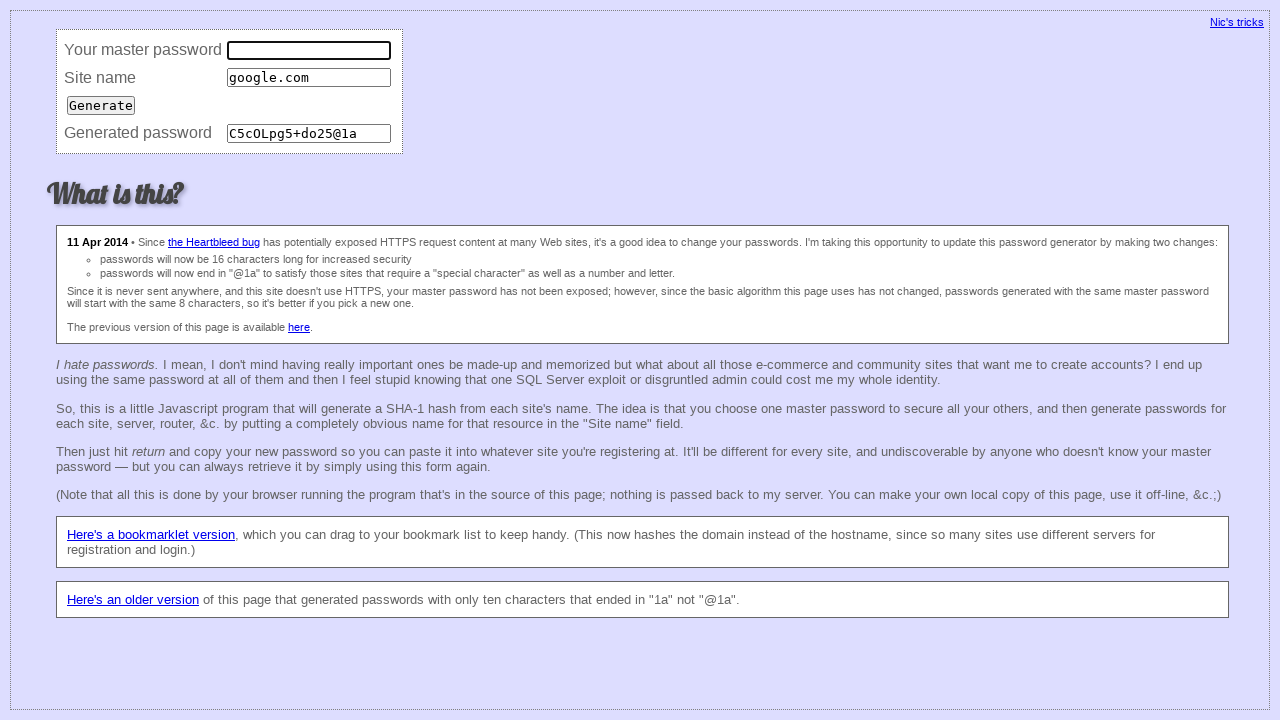

Cleared site name field on input[name='site']
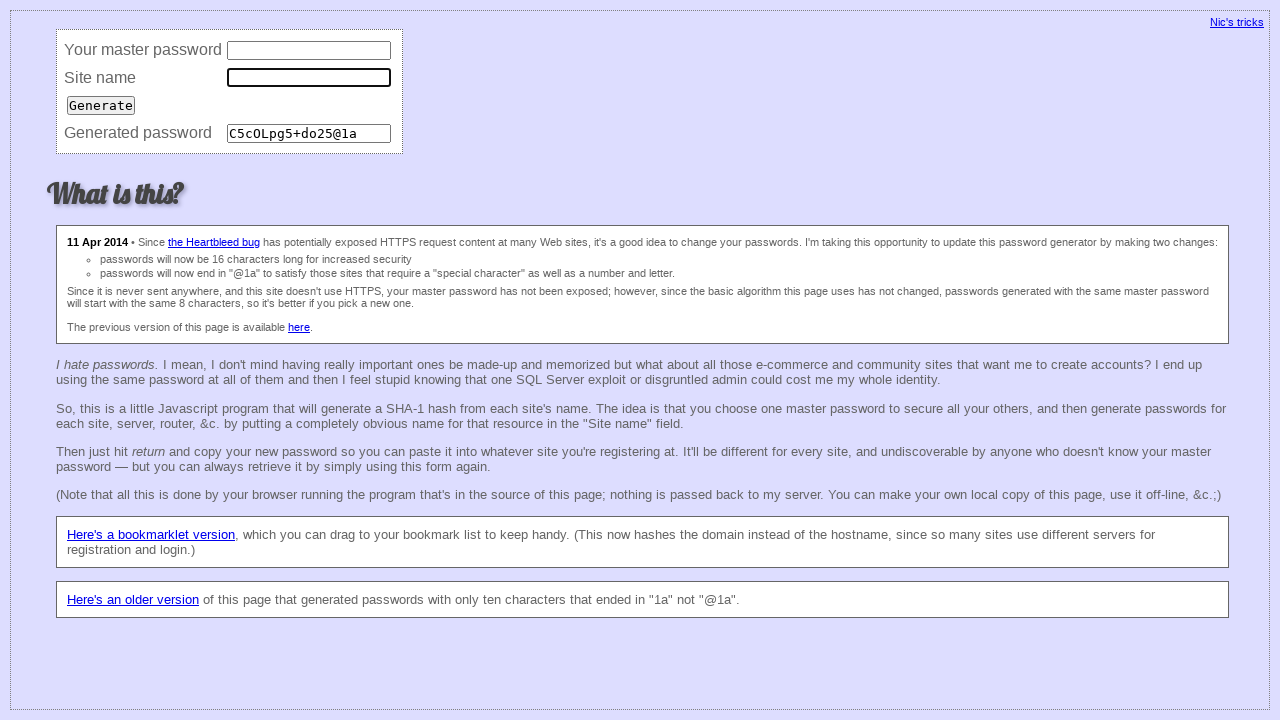

Filled master password field again with '12345678' on input[name='master']
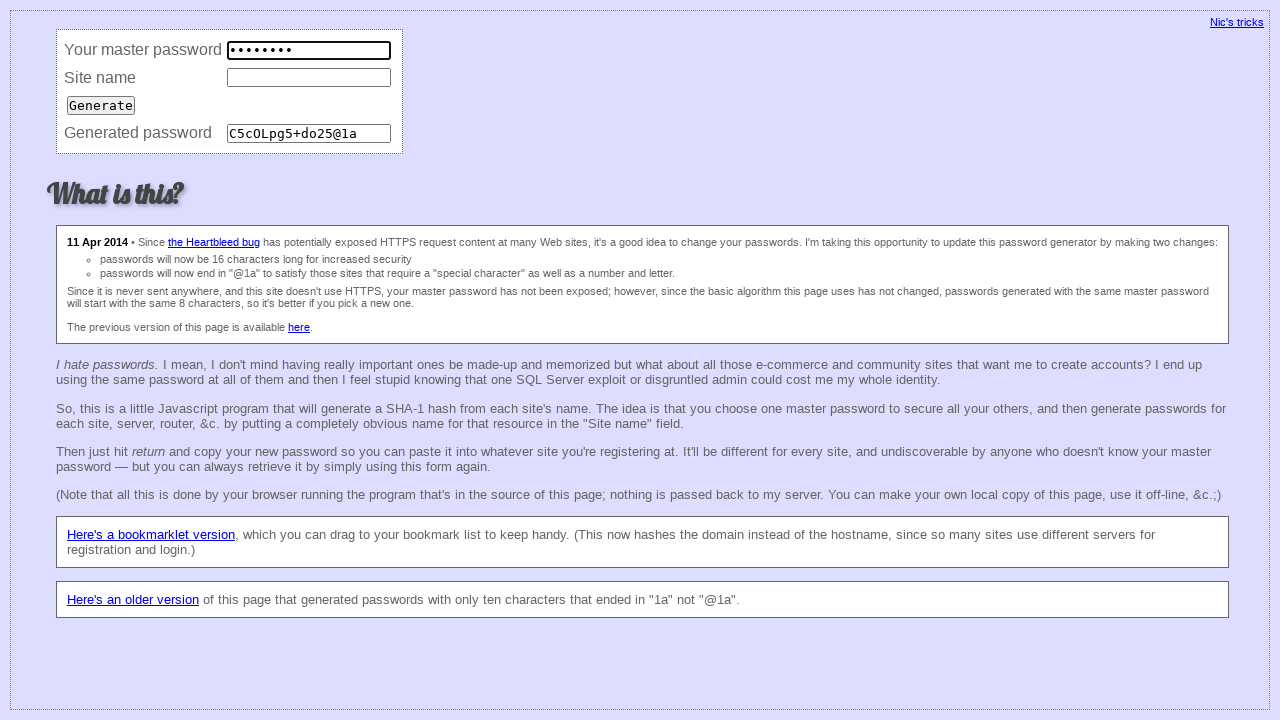

Filled site name field again with 'google.com' on input[name='site']
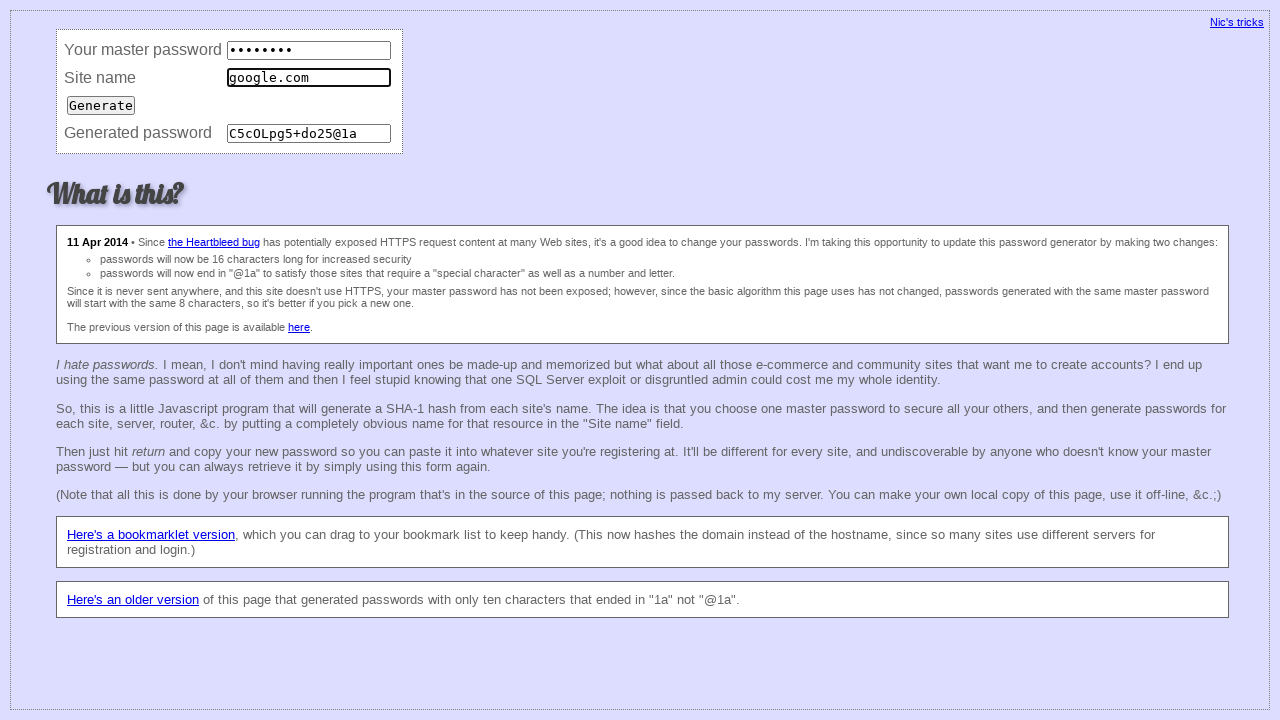

Pressed Enter to generate password for google.com again on input[name='site']
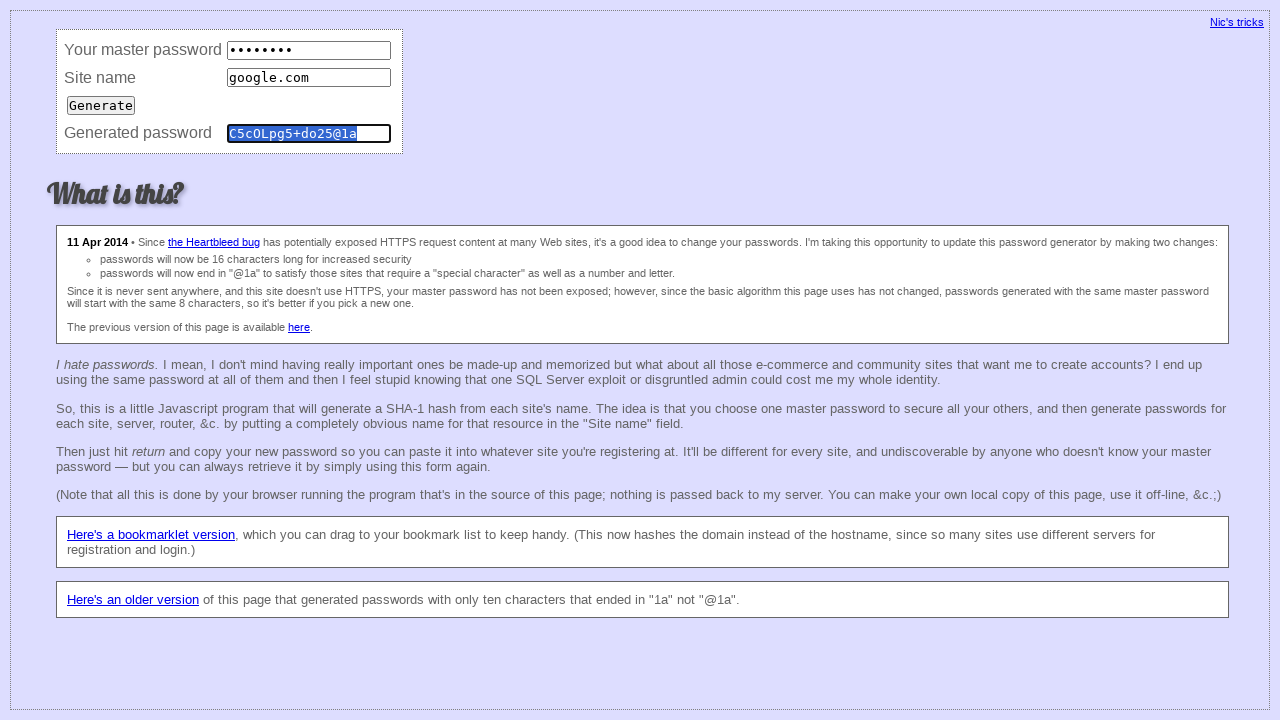

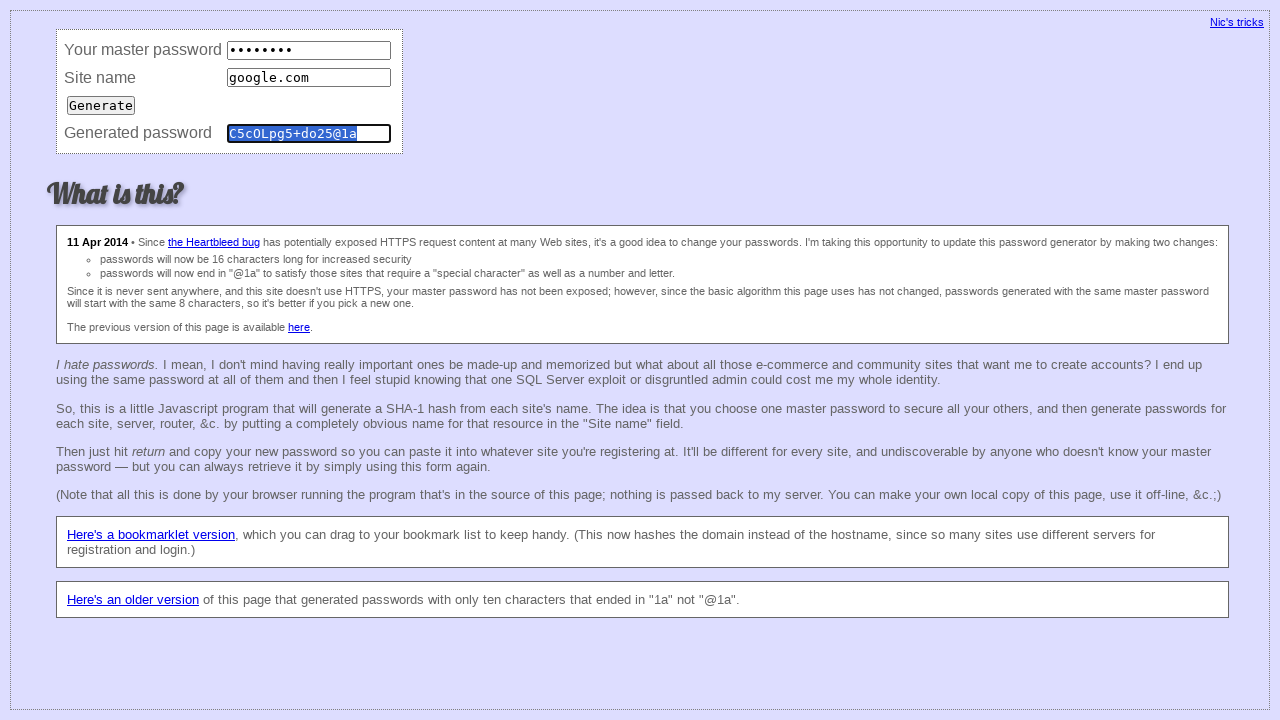